Navigates to SpiceJet airline website and maximizes the browser window to verify the page loads correctly

Starting URL: http://spicejet.com

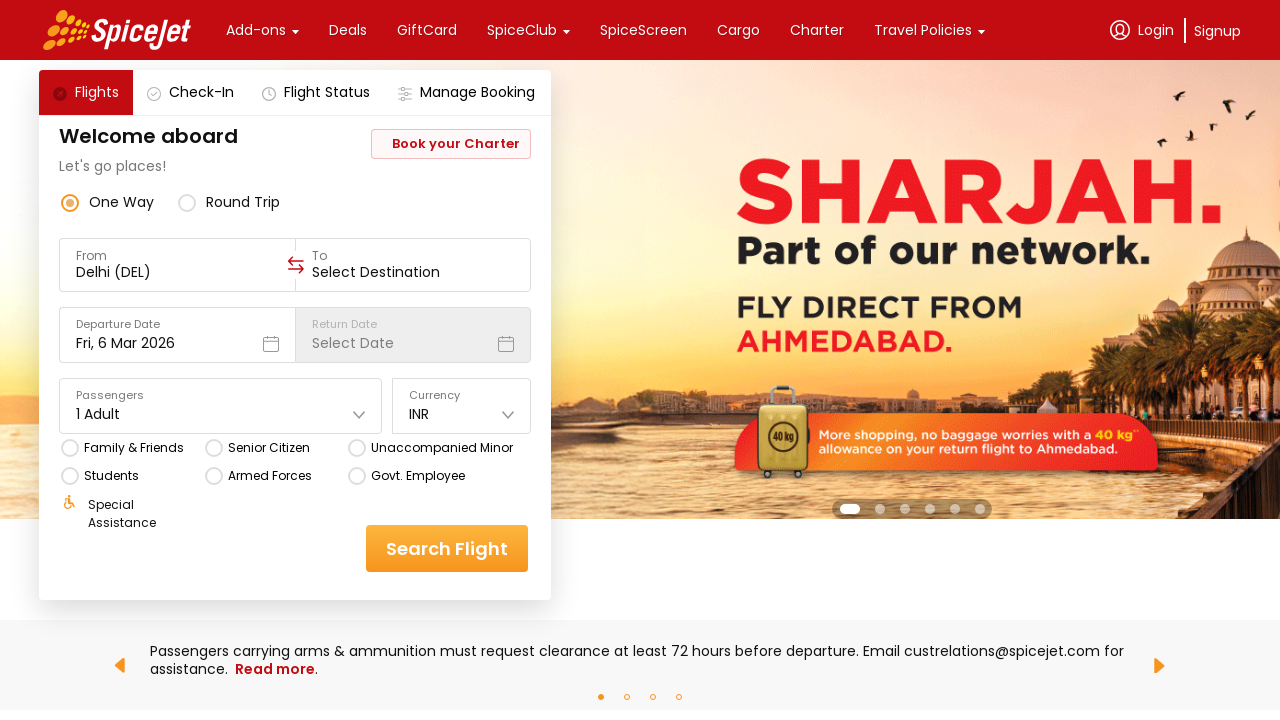

Set viewport size to 1920x1080 to maximize browser window
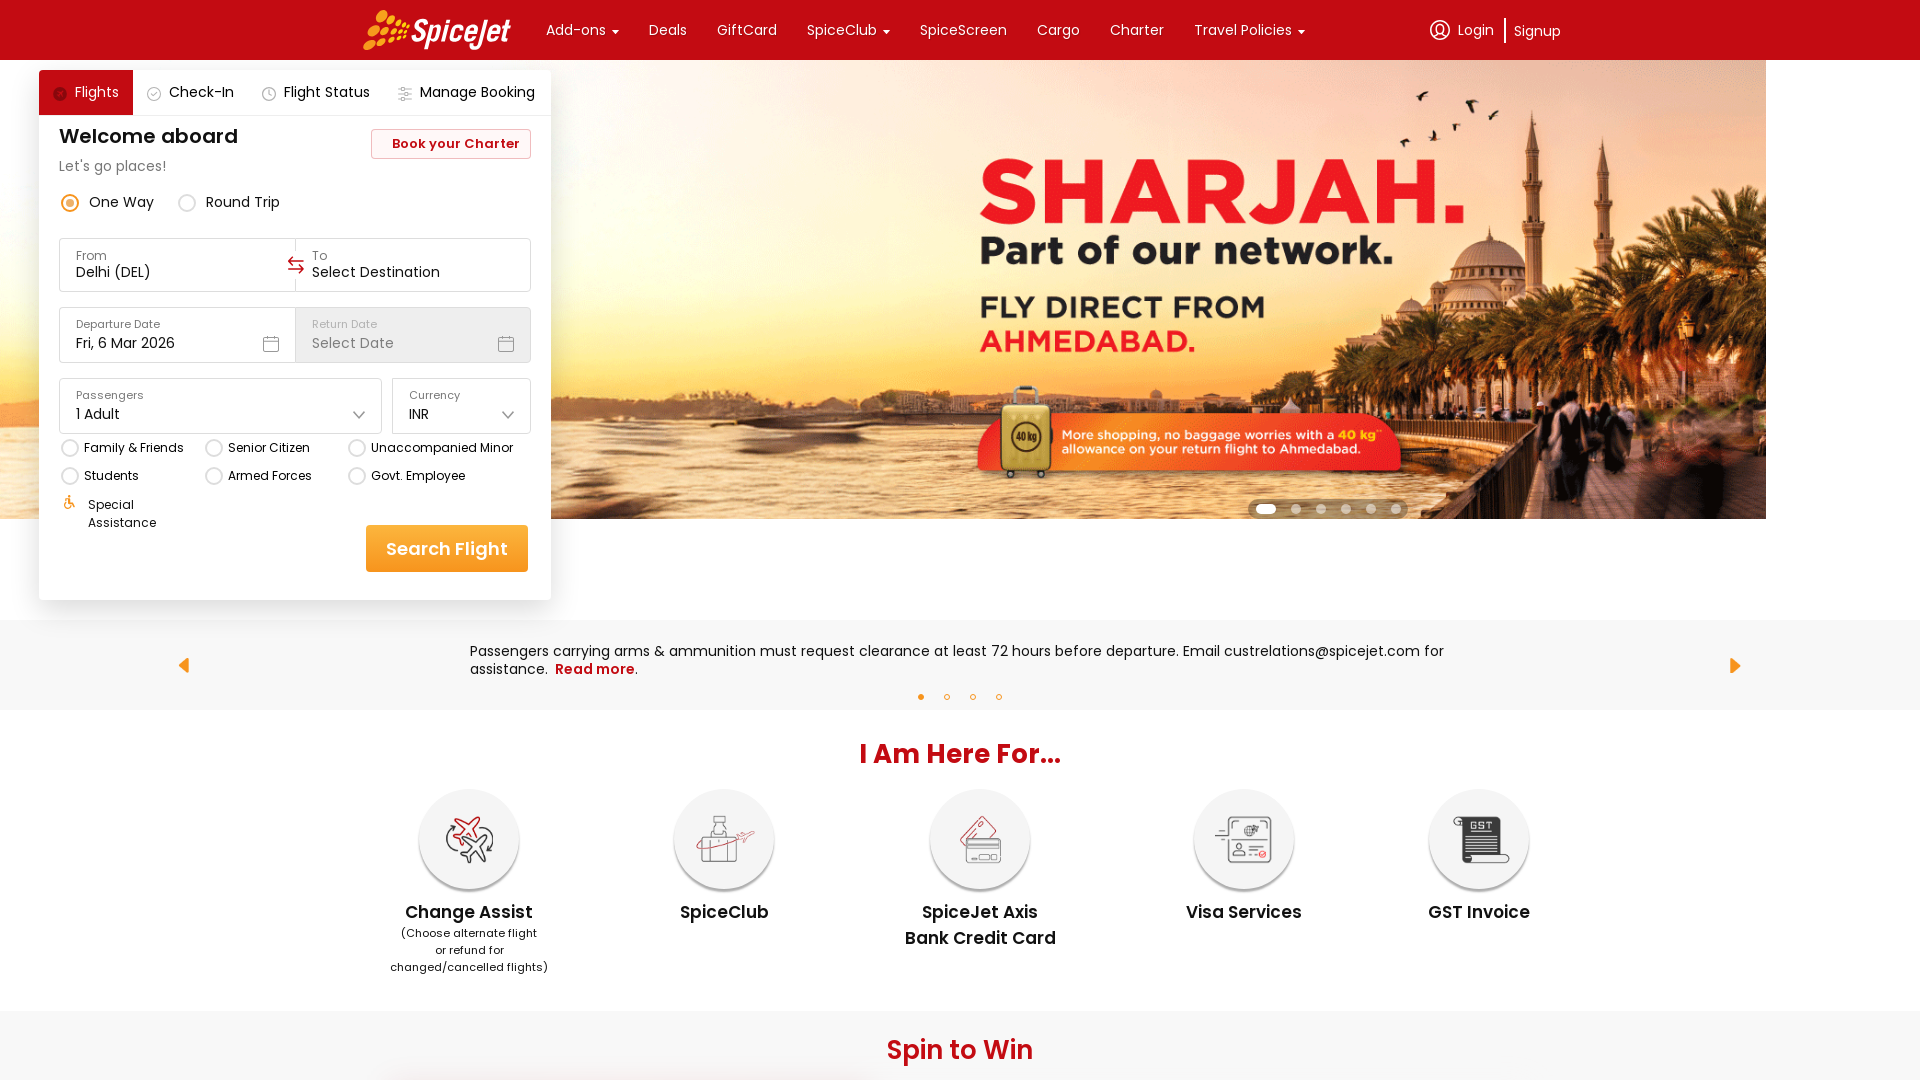

SpiceJet page loaded and DOM content is ready
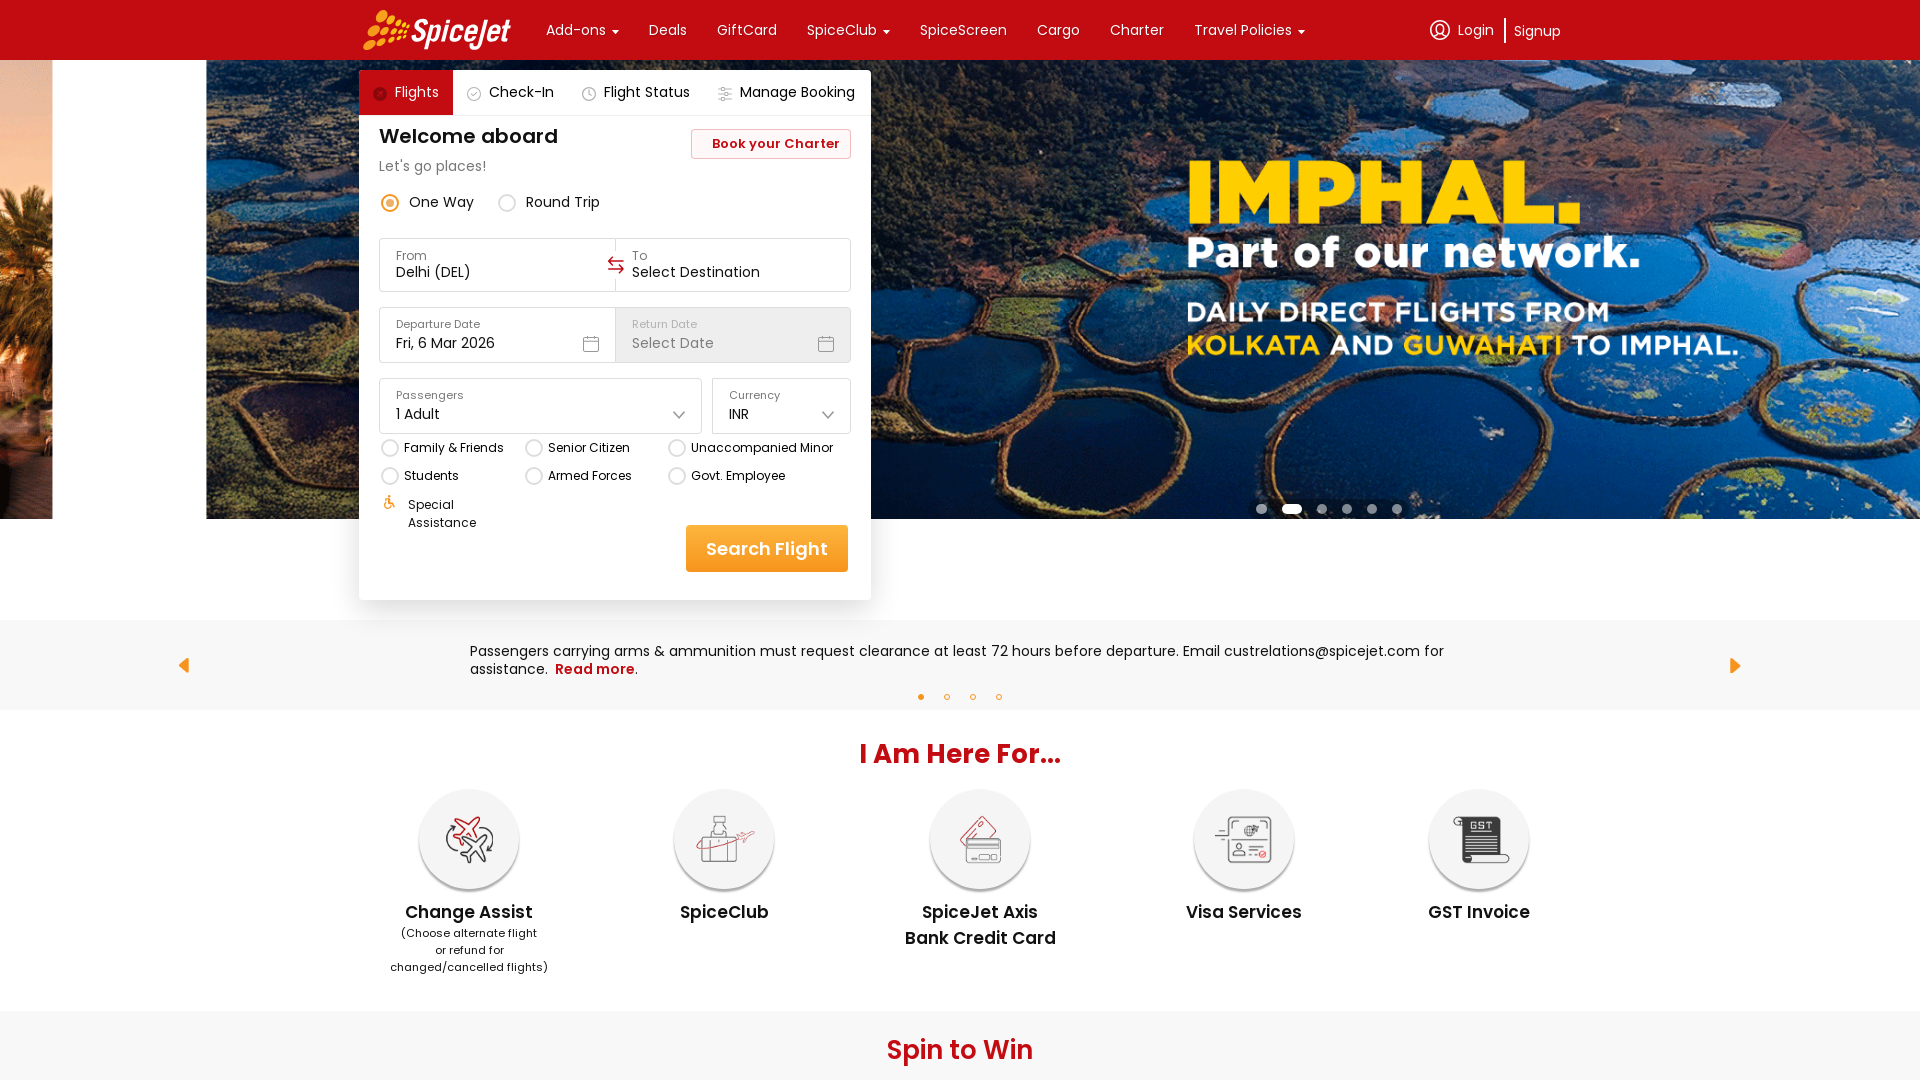

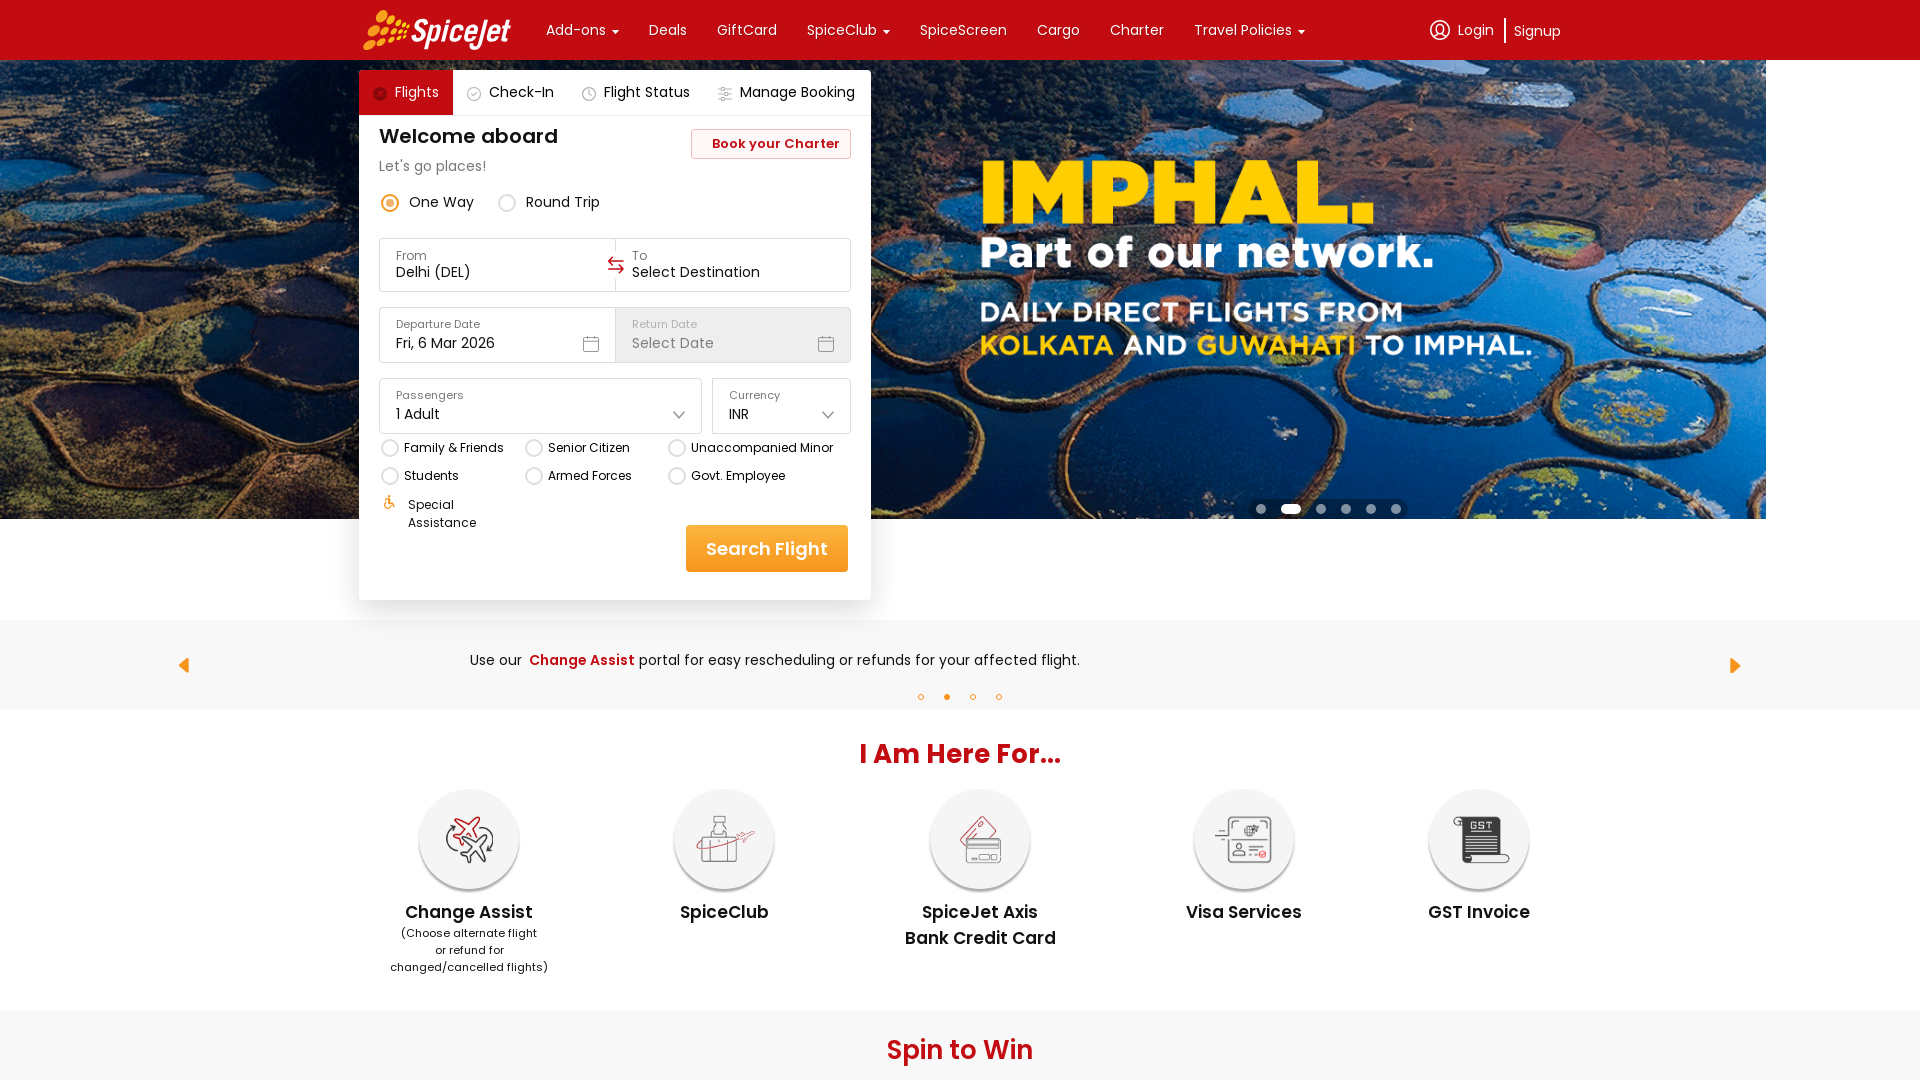